Tests the TodoMVC Polymer implementation by navigating to it, adding two todo items, and editing the second item using keyboard interactions

Starting URL: http://todomvc.com/

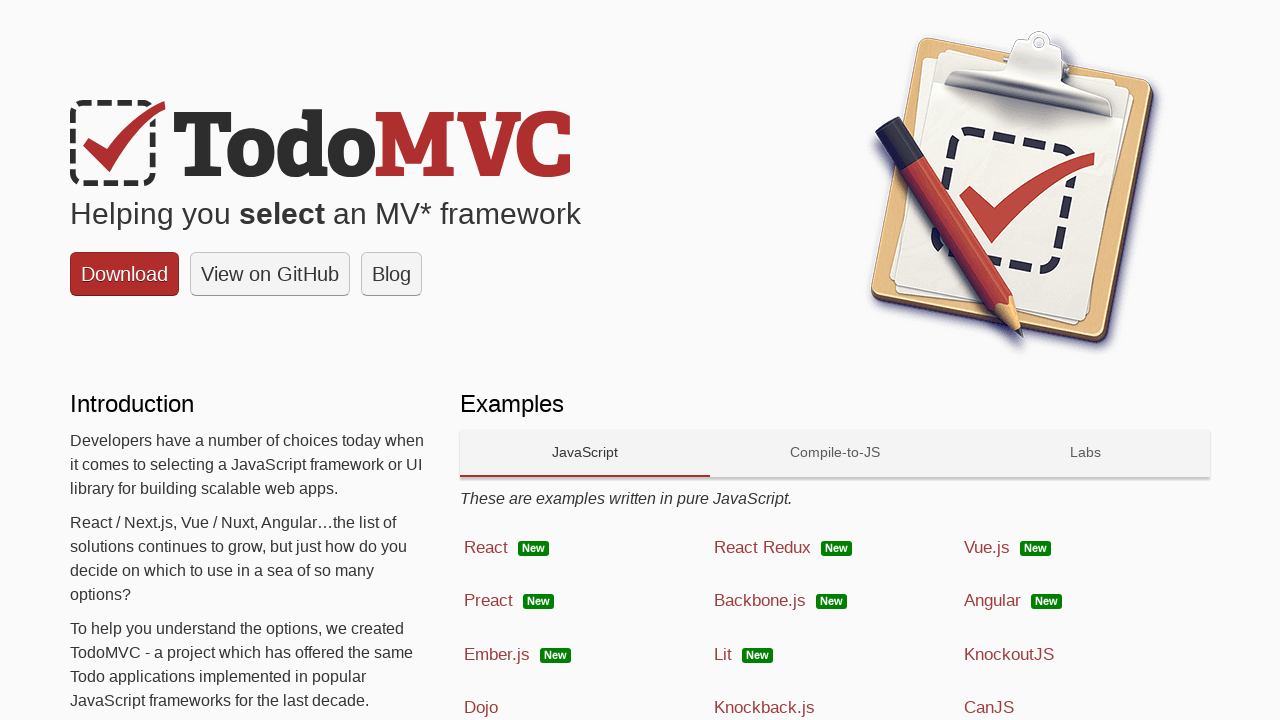

Clicked on JavaScript tab at (585, 453) on xpath=//div[text()='JavaScript']
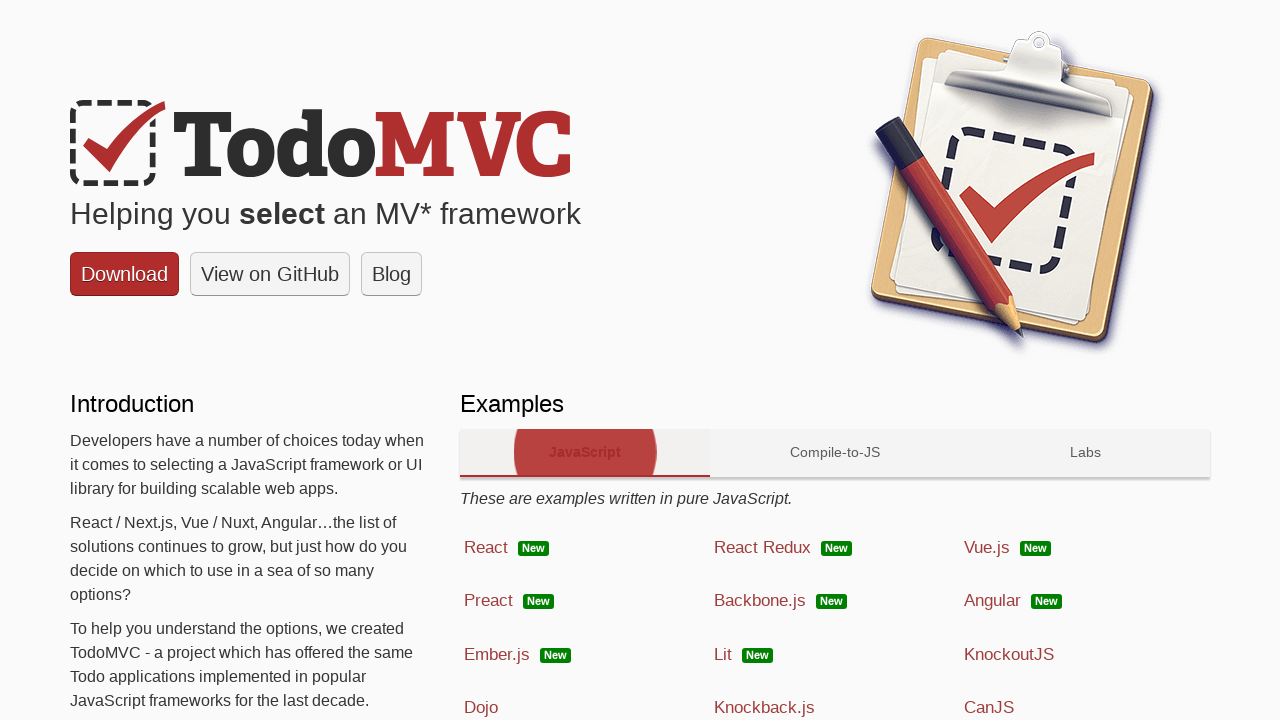

Clicked on Polymer link to navigate to todo app at (585, 361) on xpath=//a[@href='examples/polymer/index.html']
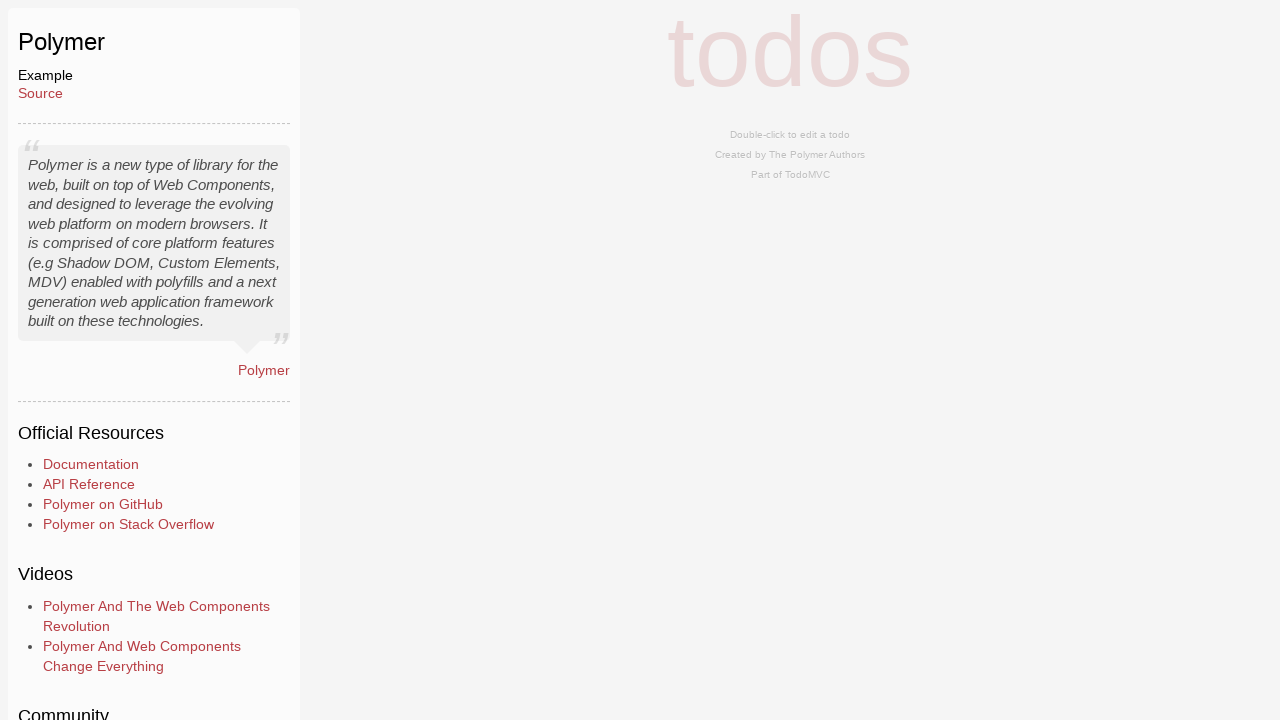

Filled new todo input with 'First todo item' on input#new-todo
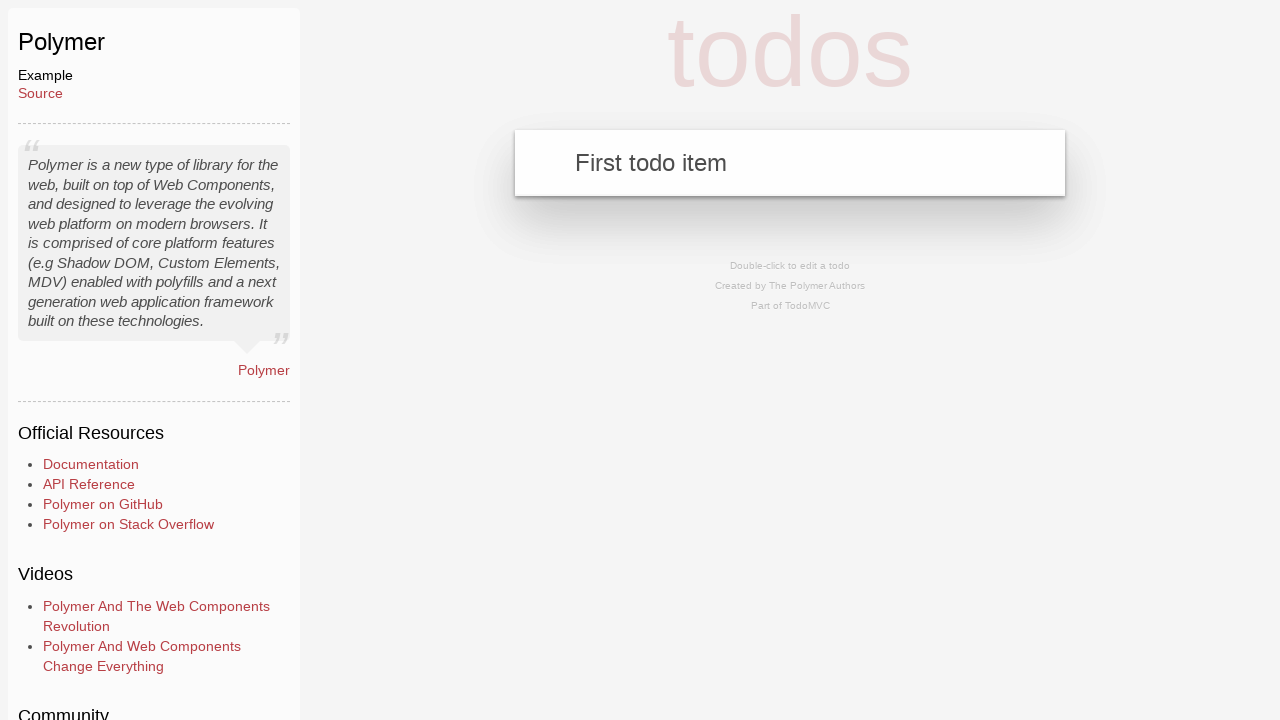

Pressed Enter to add first todo item on input#new-todo
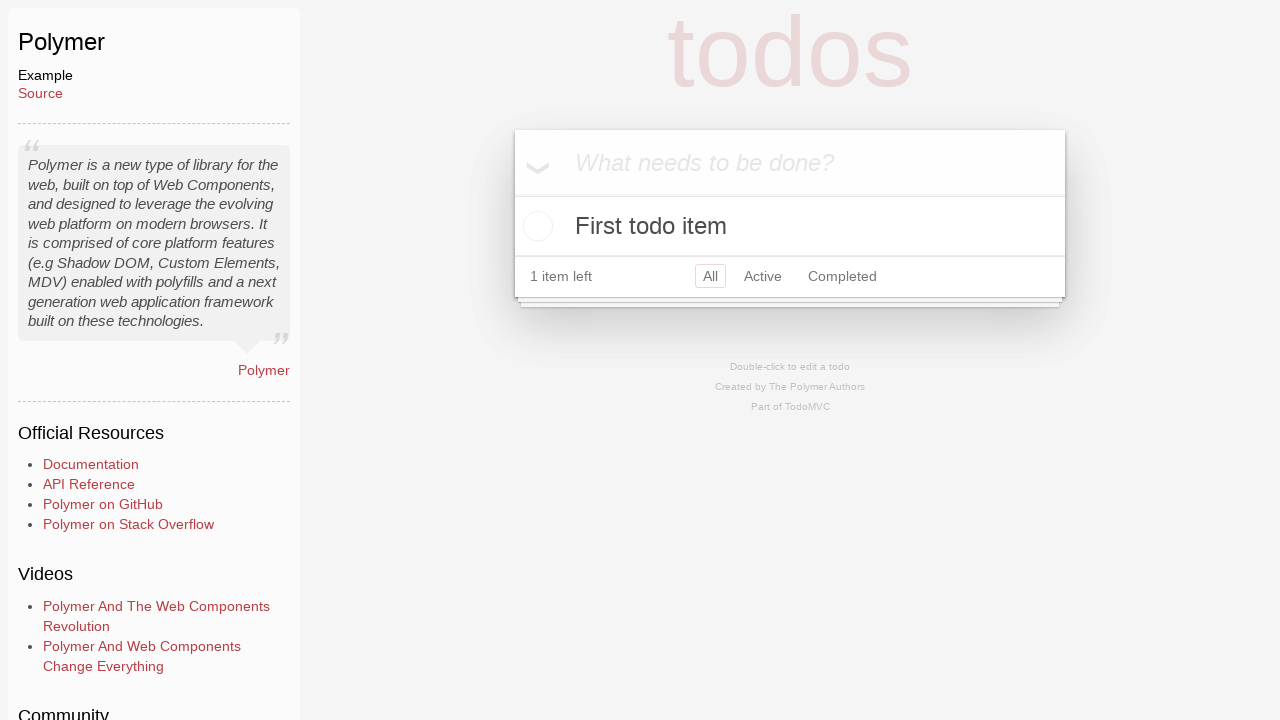

Filled new todo input with 'Second todo item' on input#new-todo
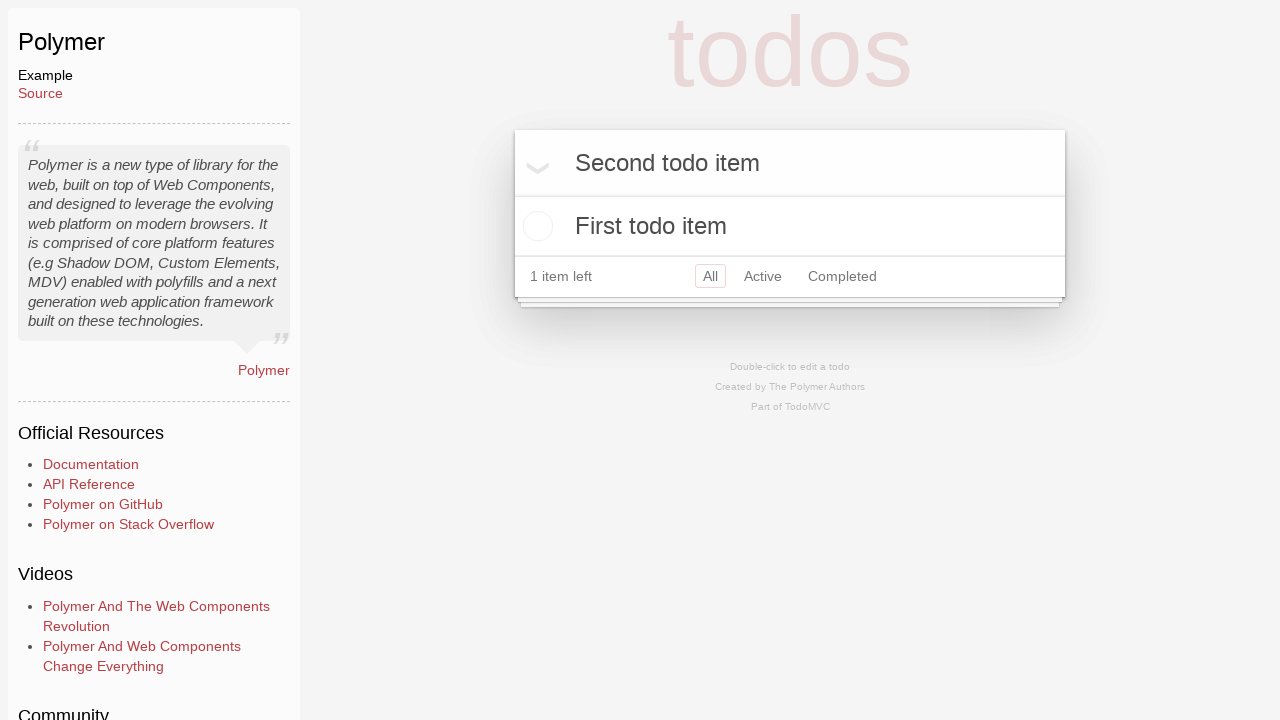

Pressed Enter to add second todo item on input#new-todo
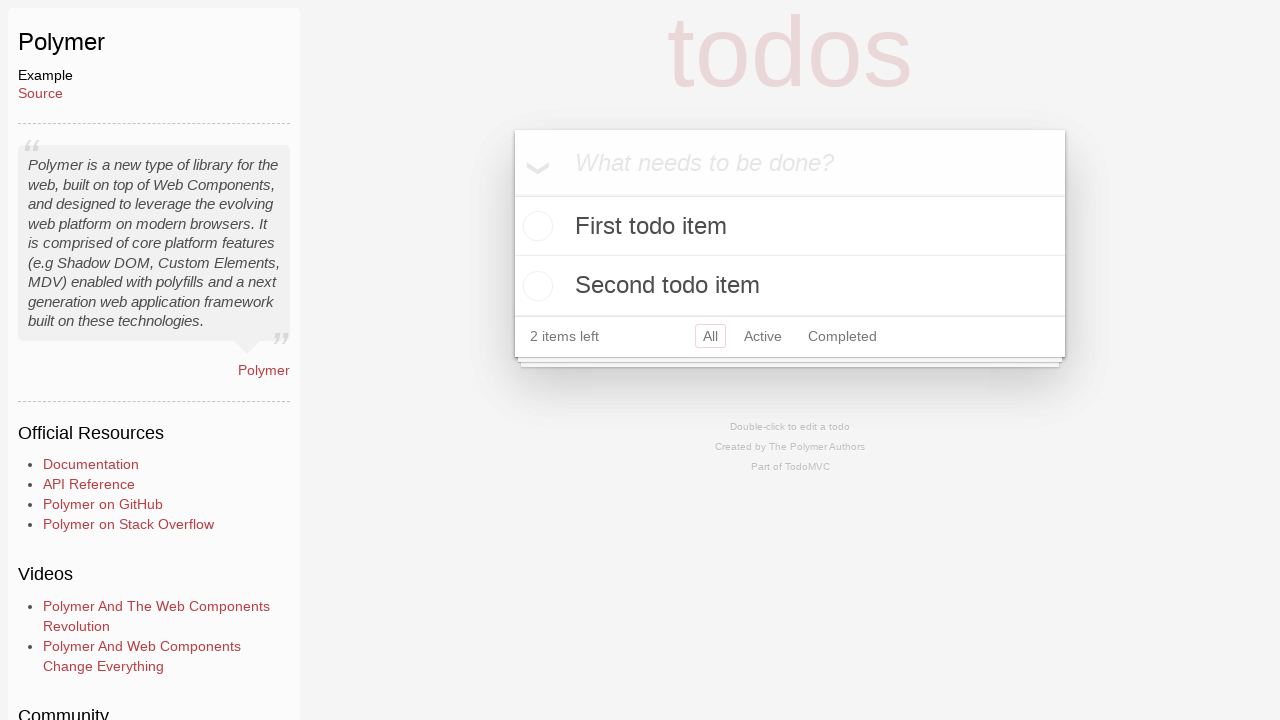

Double-clicked on second todo item to enter edit mode at (790, 286) on (//label[@class='style-scope td-item'])[2]
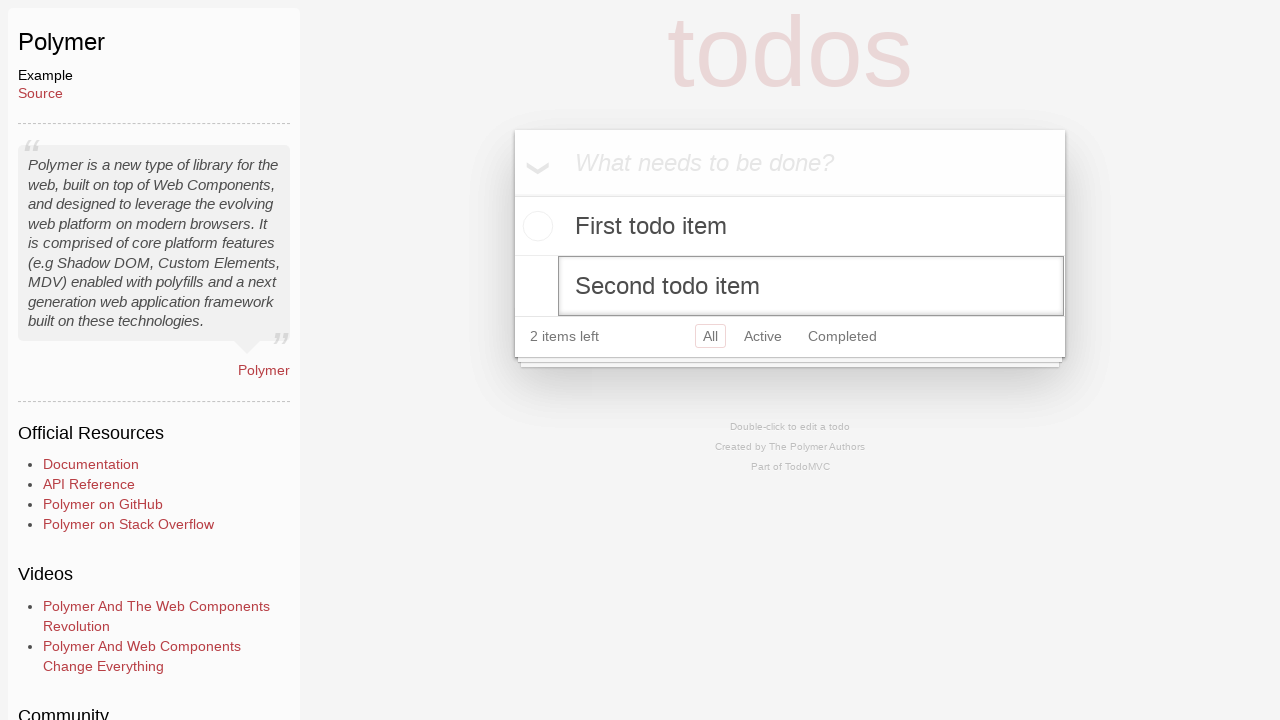

Selected all text in edit field using Ctrl+A
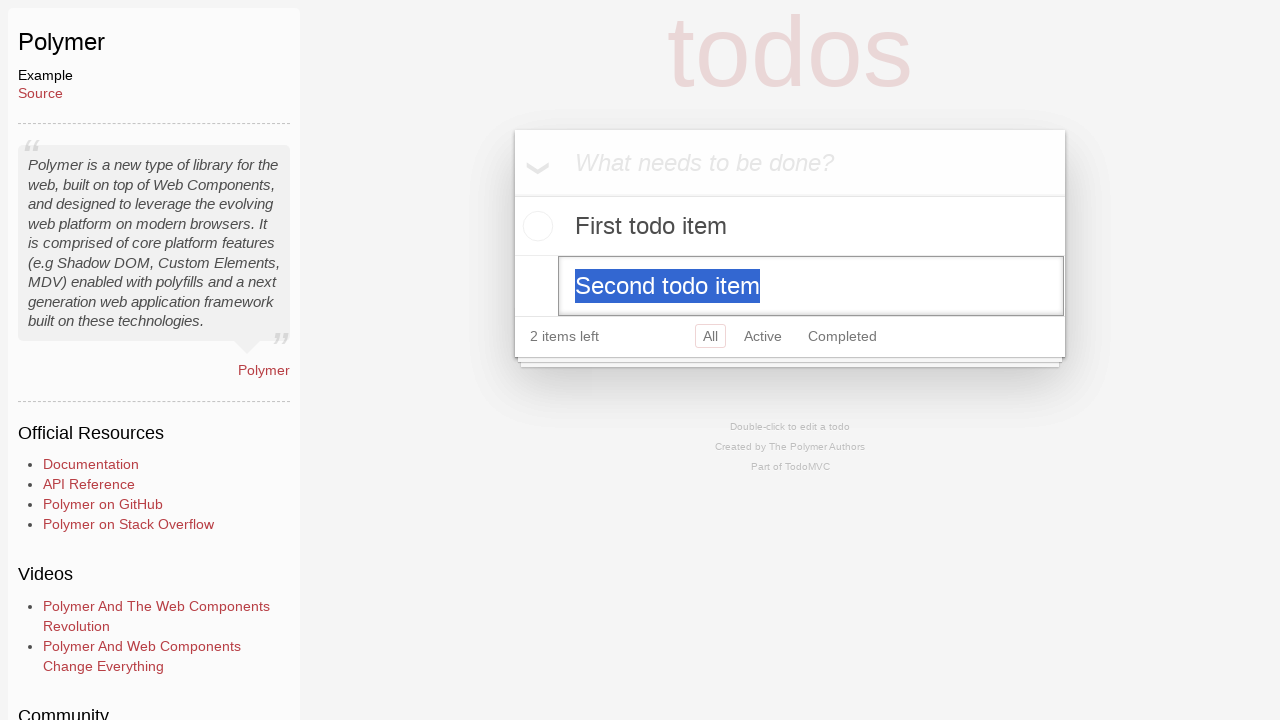

Typed new content for edited todo item
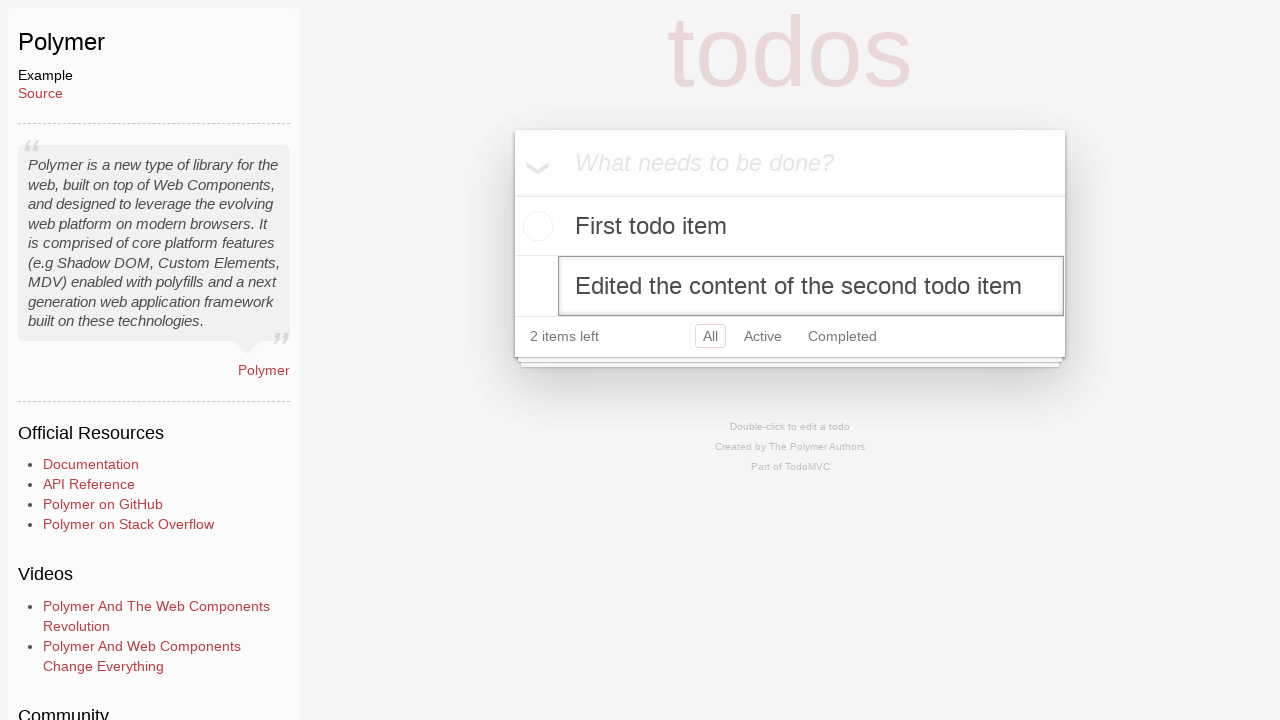

Pressed Enter to save edited todo item
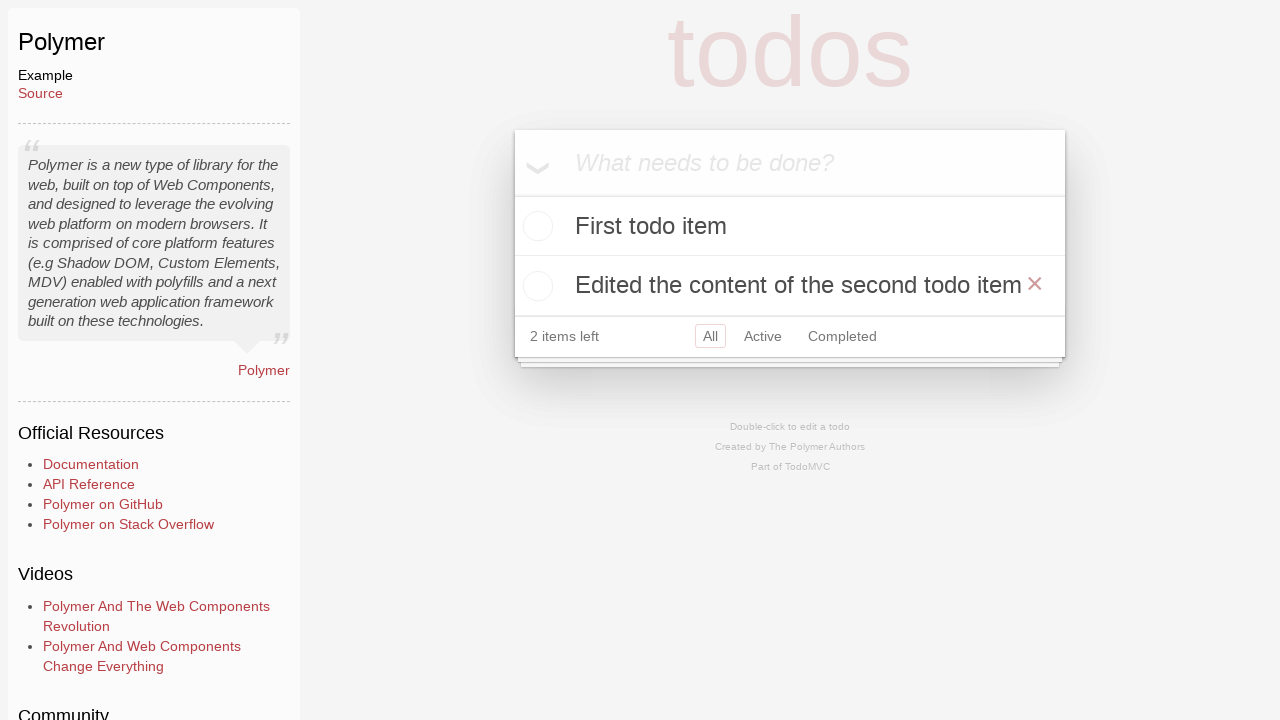

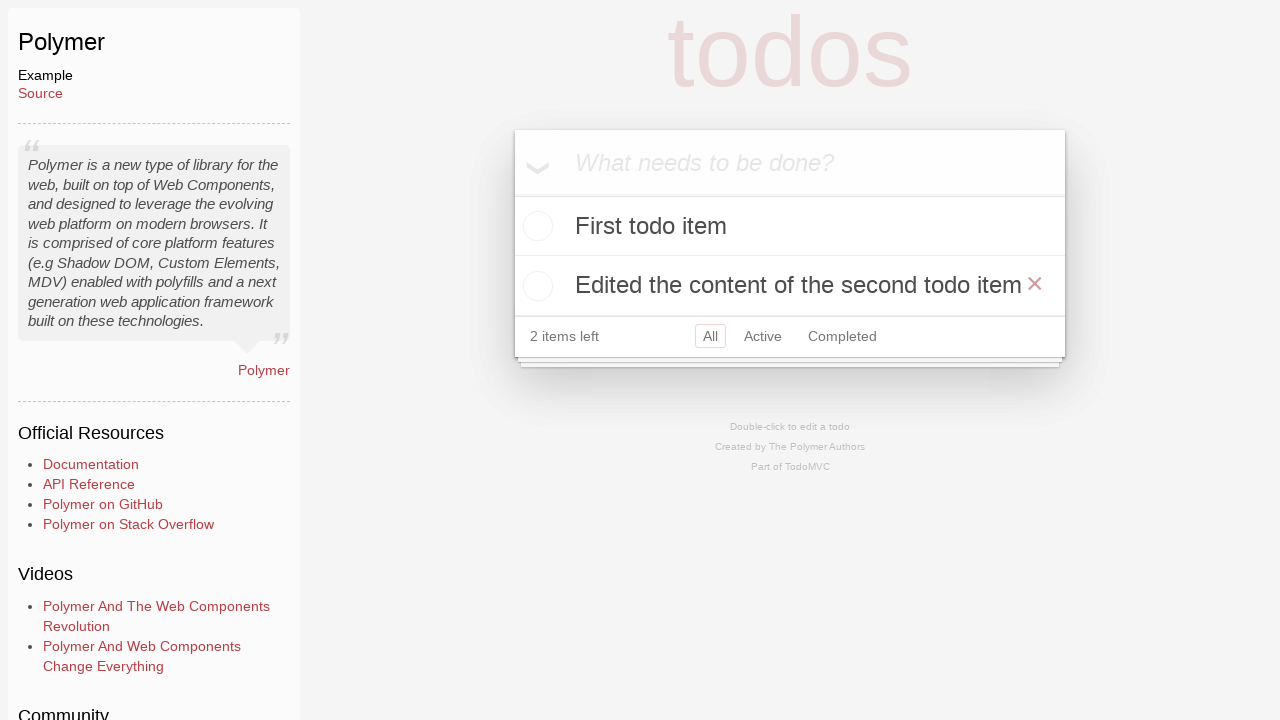